Navigates to Python.org and verifies that event information is displayed in the events widget

Starting URL: https://www.python.org/

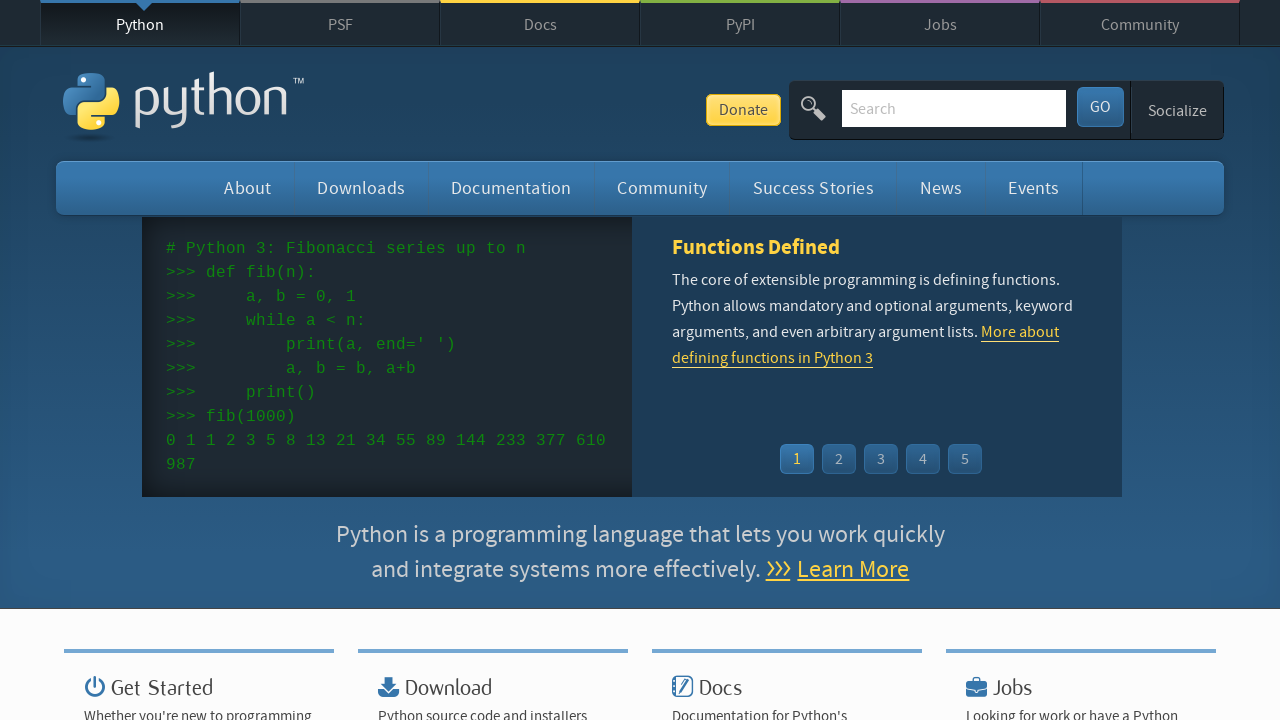

Navigated to Python.org homepage
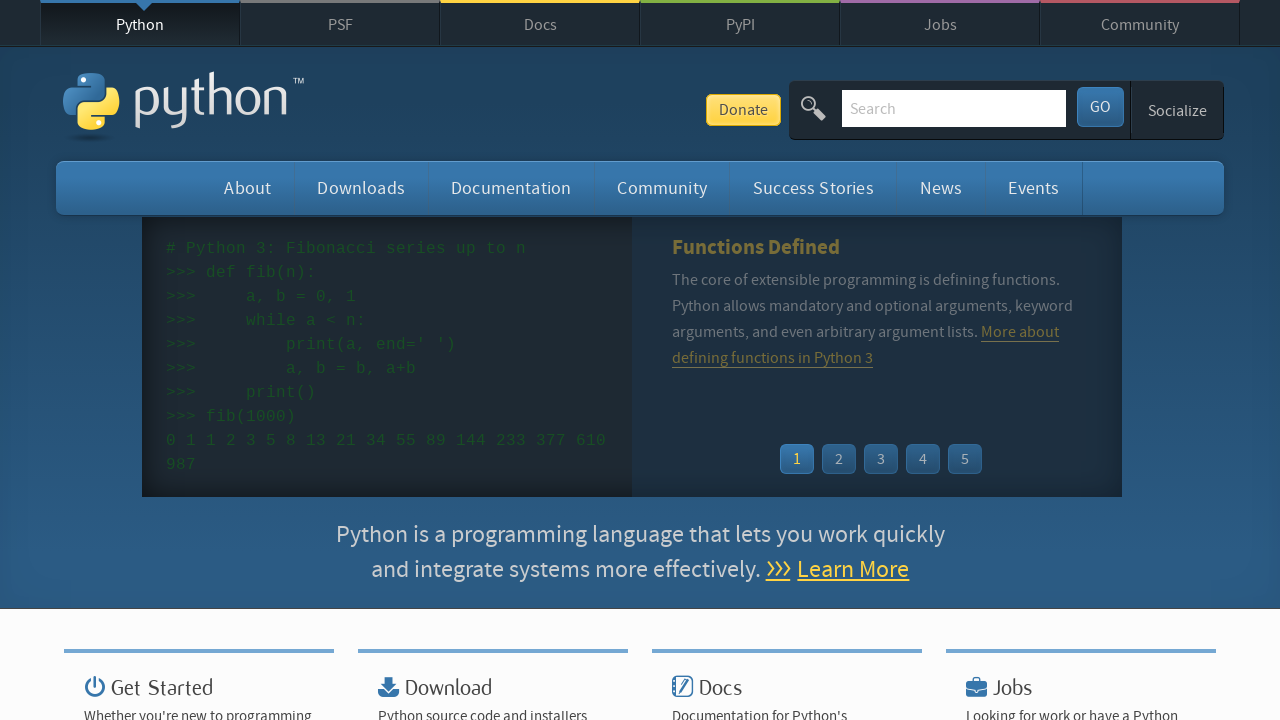

Event widget loaded on page
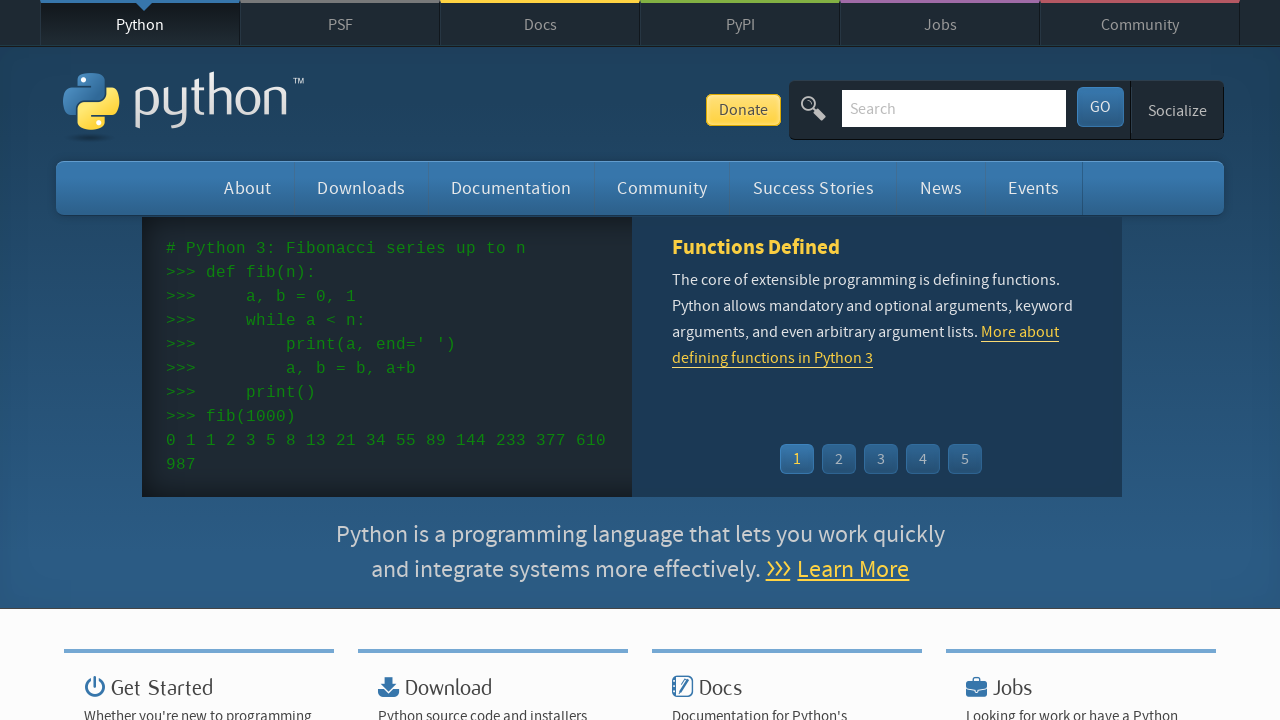

Verified that event times are displayed in the events widget
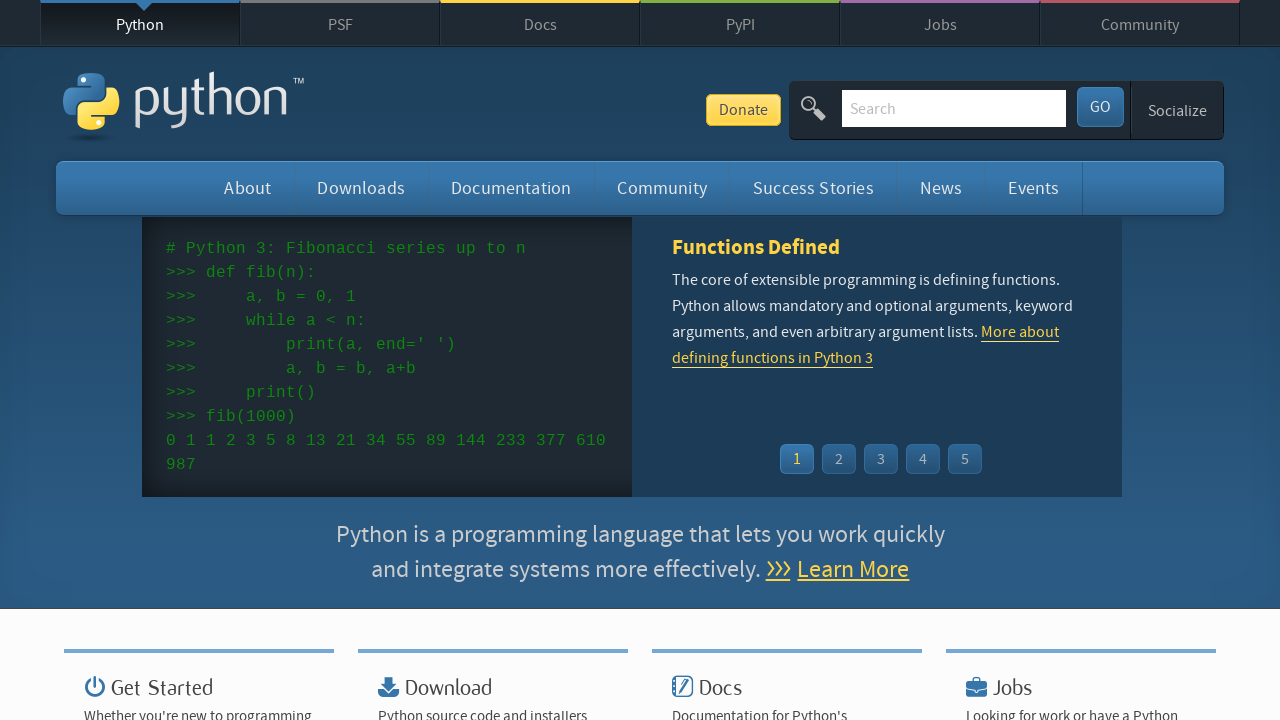

Verified that event names and links are displayed in the events widget
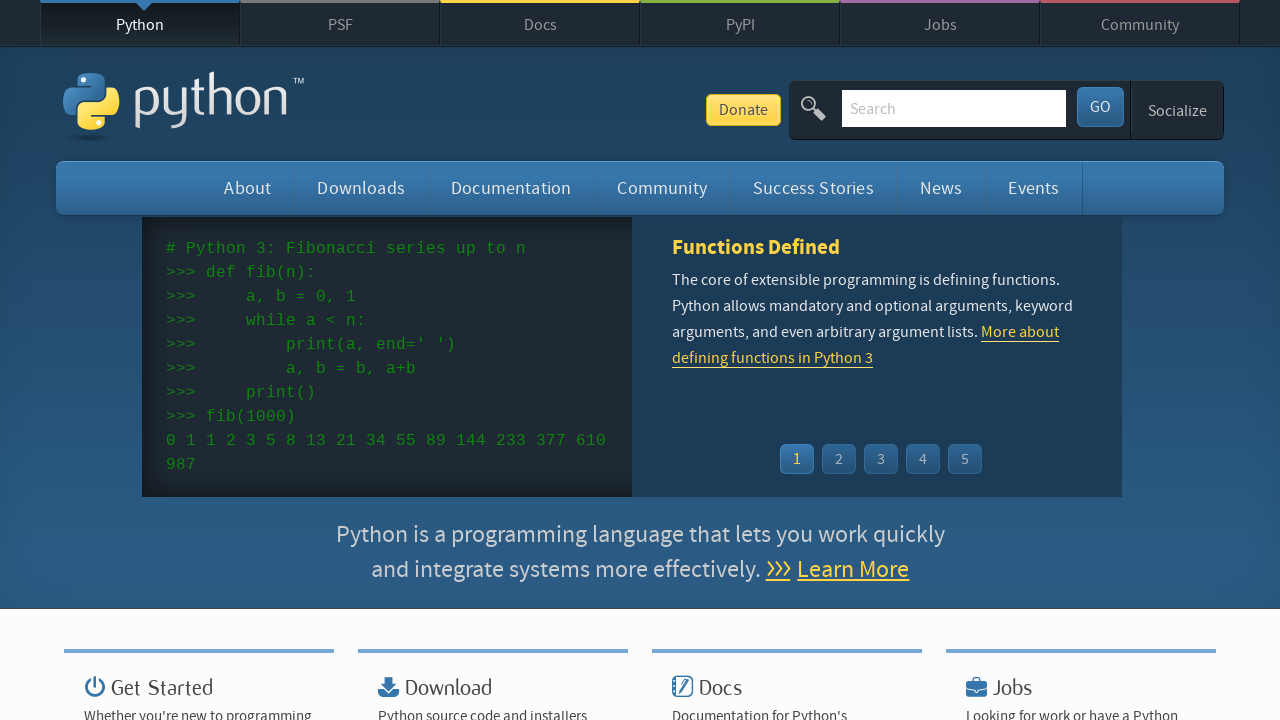

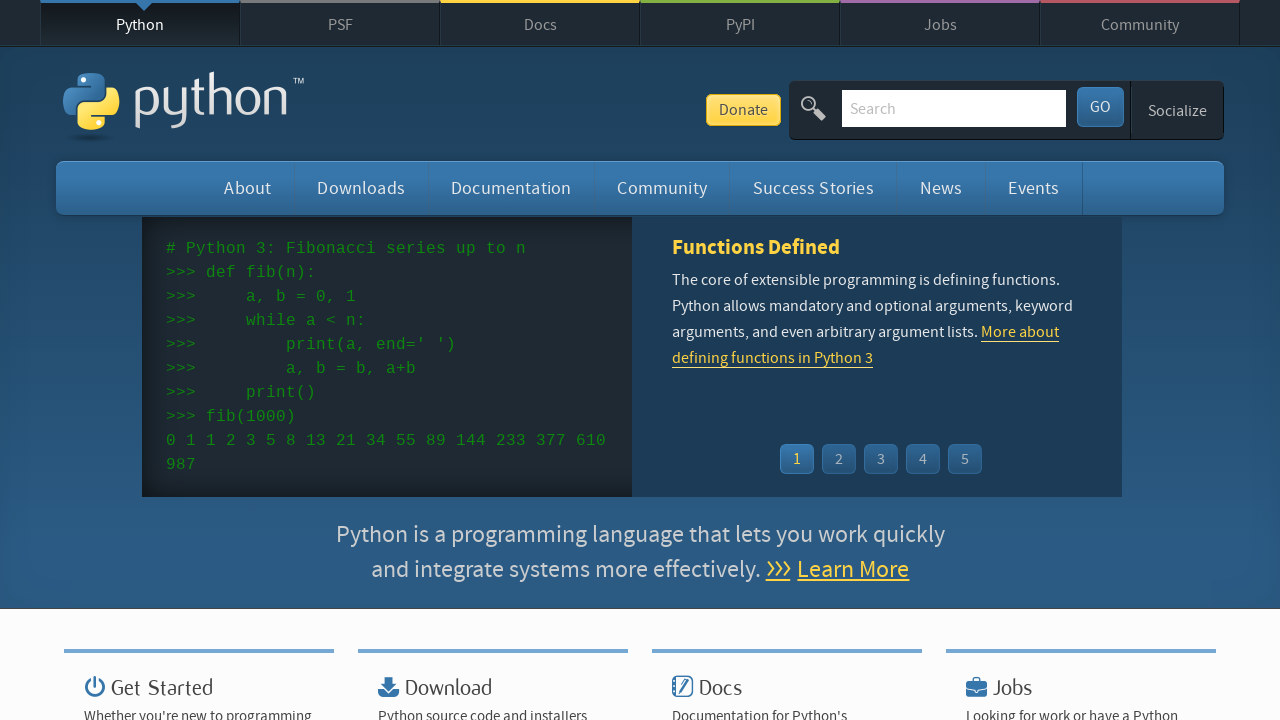